Navigates through Twitch.tv by clicking on browse link, then a category, and finally a specific game

Starting URL: https://www.twitch.tv/

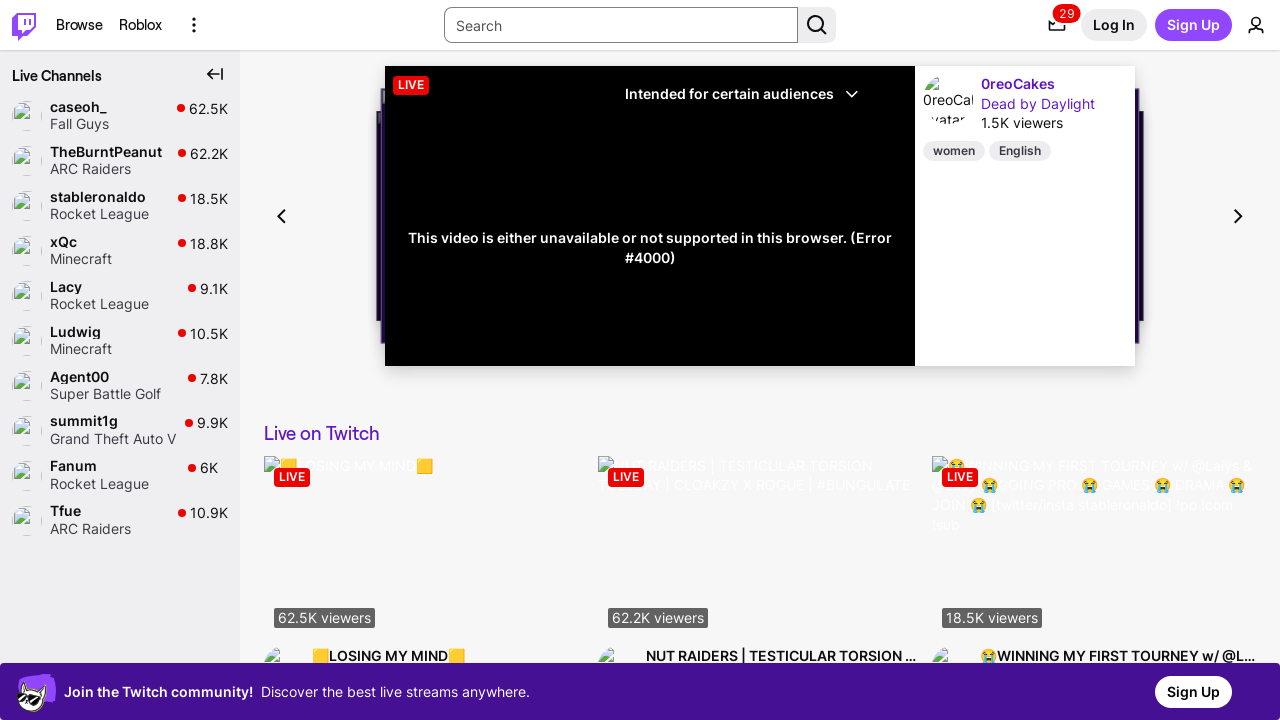

Clicked on browse link in Twitch navigation at (79, 25) on xpath=//*[@id='root']/div/div[1]/nav/div/div[1]/div[2]/div/div/div[1]/a
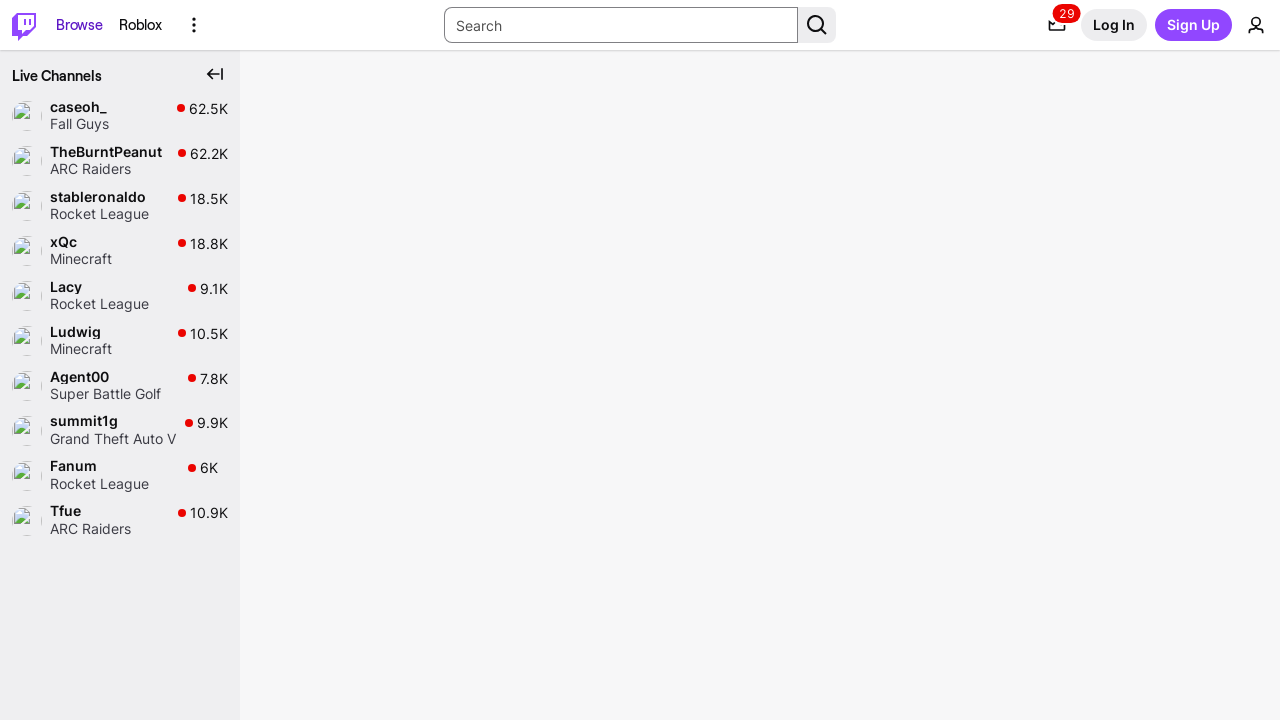

Category element loaded on browse page
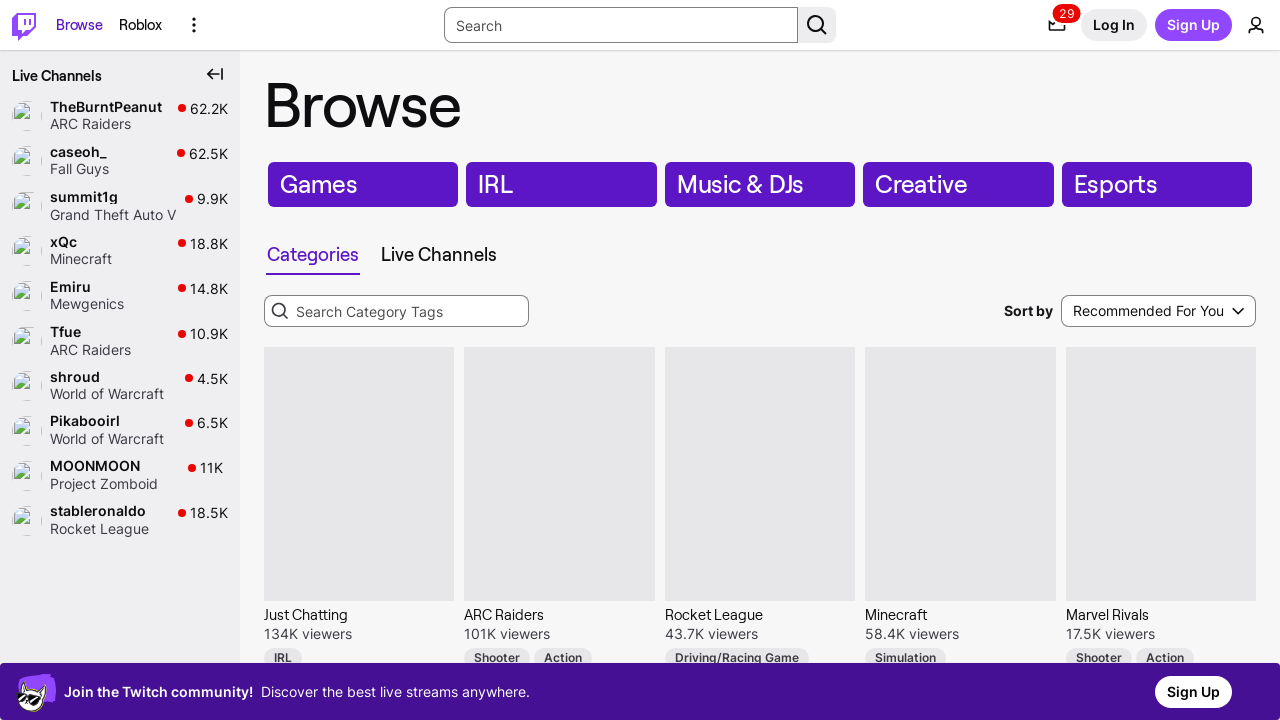

Clicked on category element at (1161, 474) on xpath=//*[@id='browse-root-main-content']/div[4]/div/div[1]/div[5]/div/div/div/d
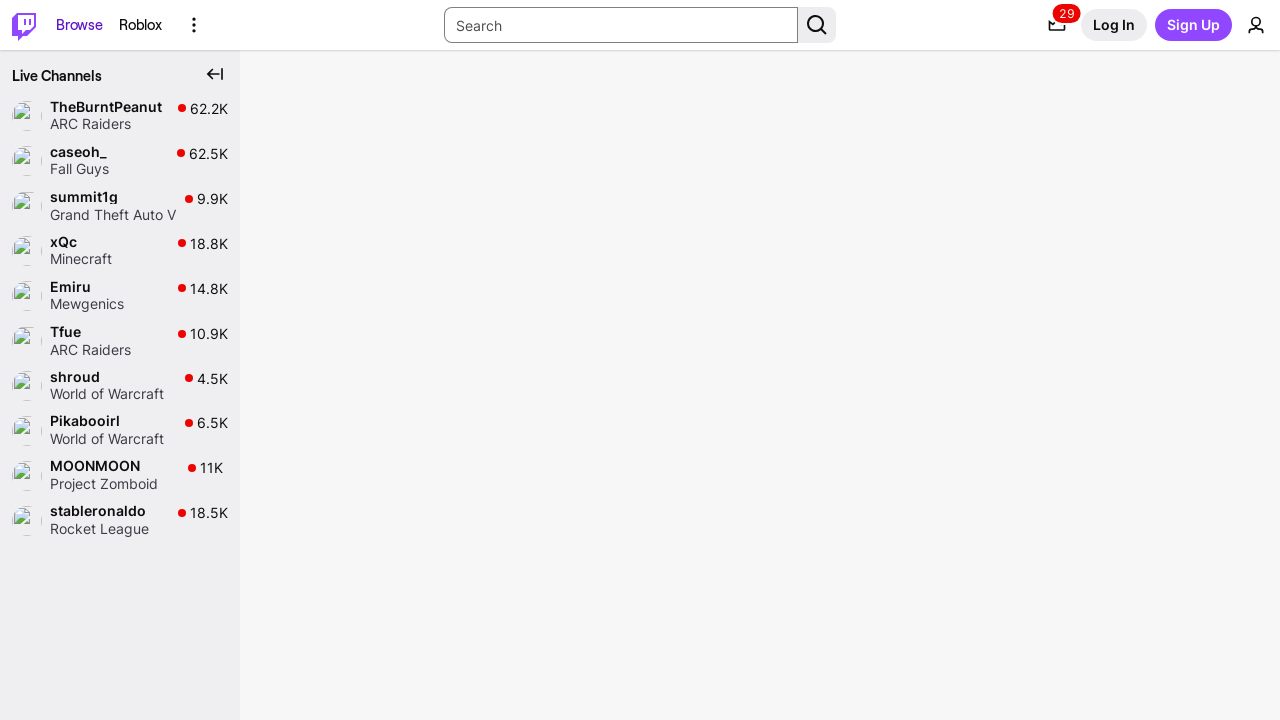

Game link element loaded on directory page
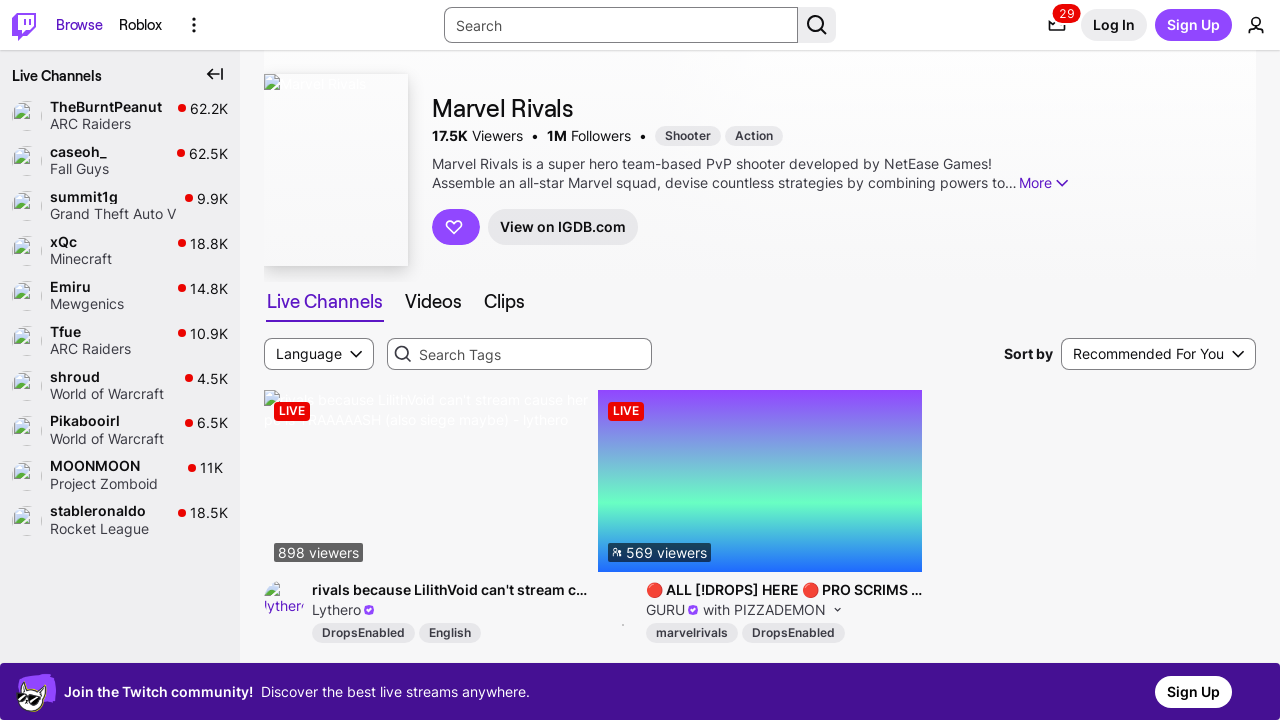

Clicked on specific game link at (563, 227) on xpath=//*[@id='directory-game-main-content']/div[1]/div[2]/div/div[2]/div[4]/div
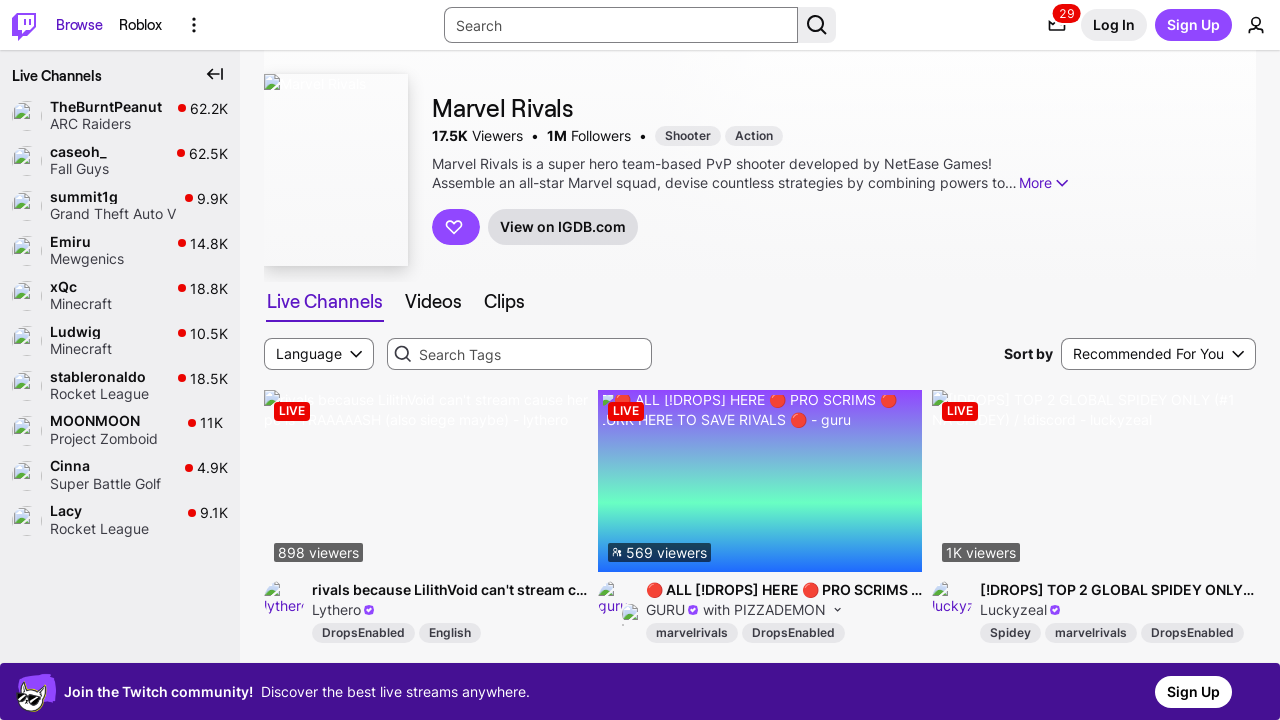

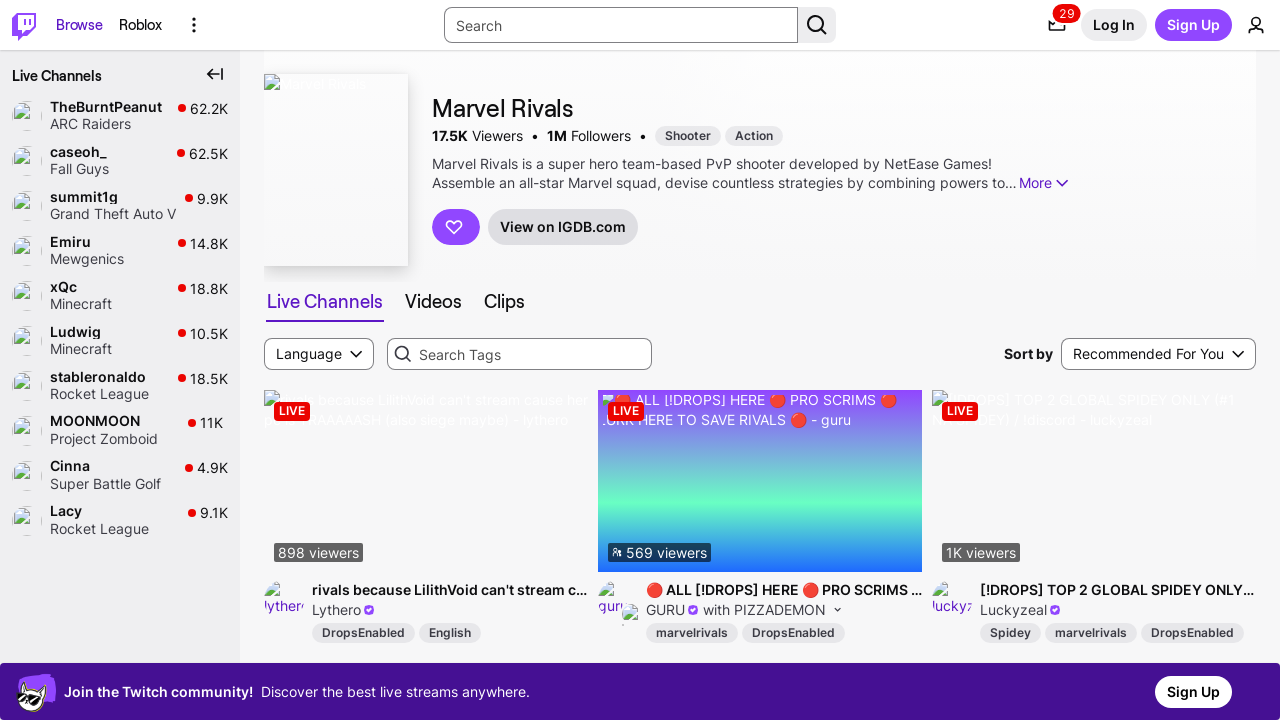